Tests form submission by filling username and password fields and clicking login button on a demo test site

Starting URL: https://the-internet.herokuapp.com/login

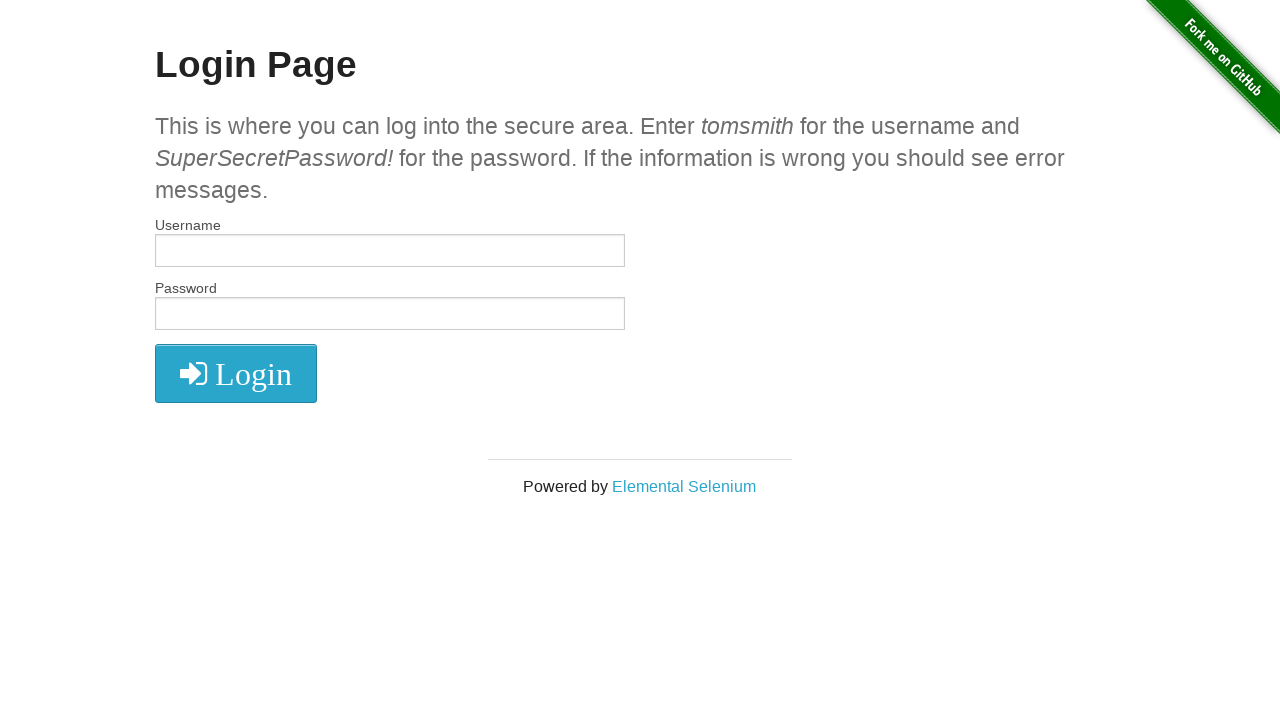

Filled username field with 'tomsmith' on input[name='username']
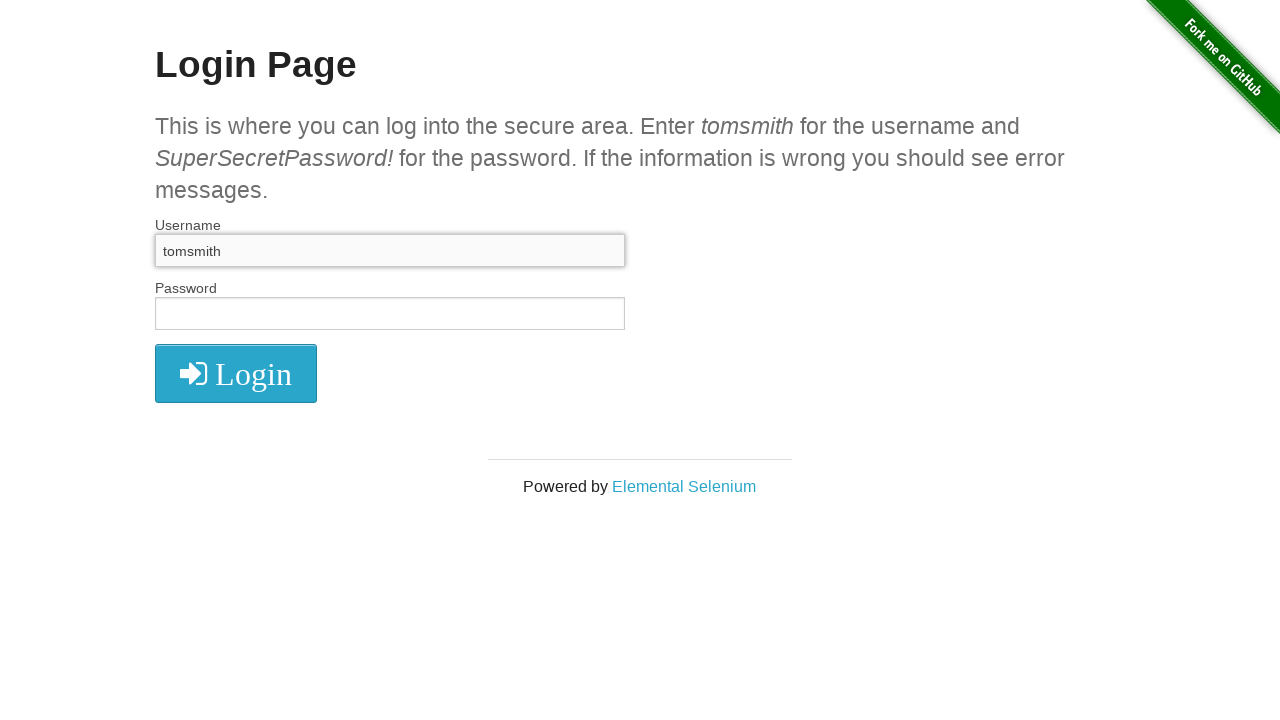

Filled password field with 'SuperSecretPassword!' on input[name='password']
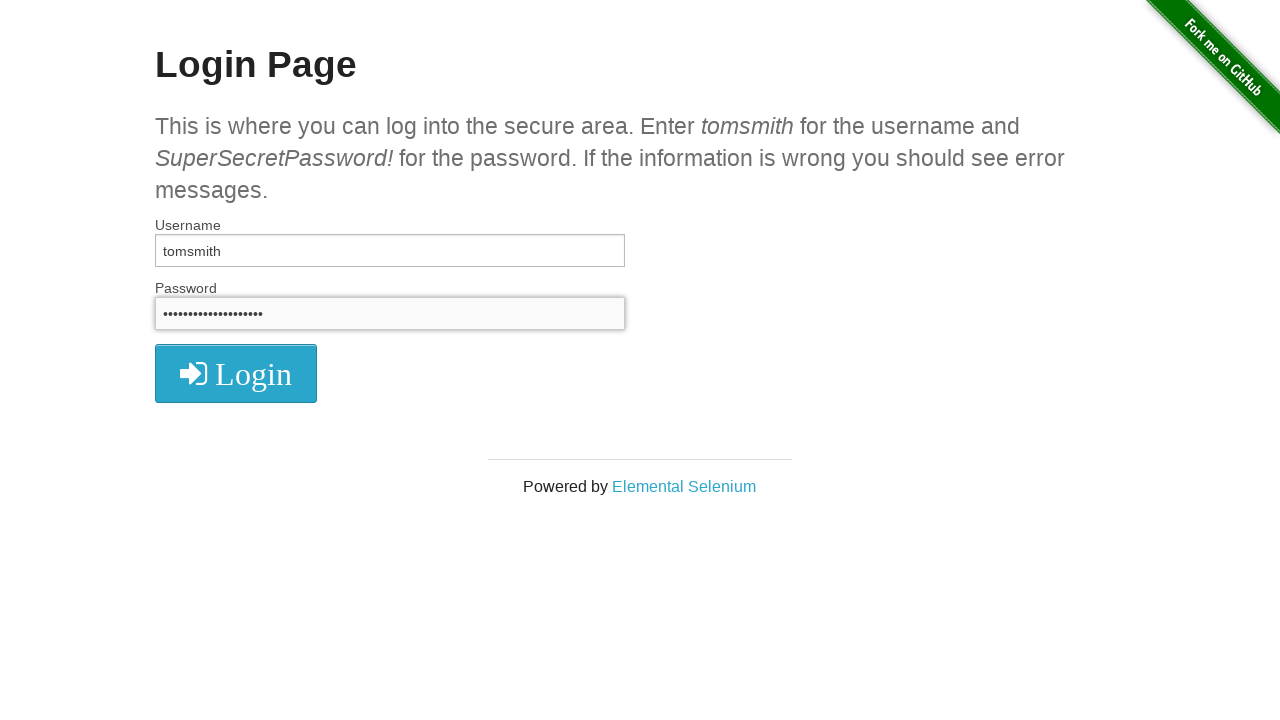

Clicked login button to submit form at (236, 373) on .radius
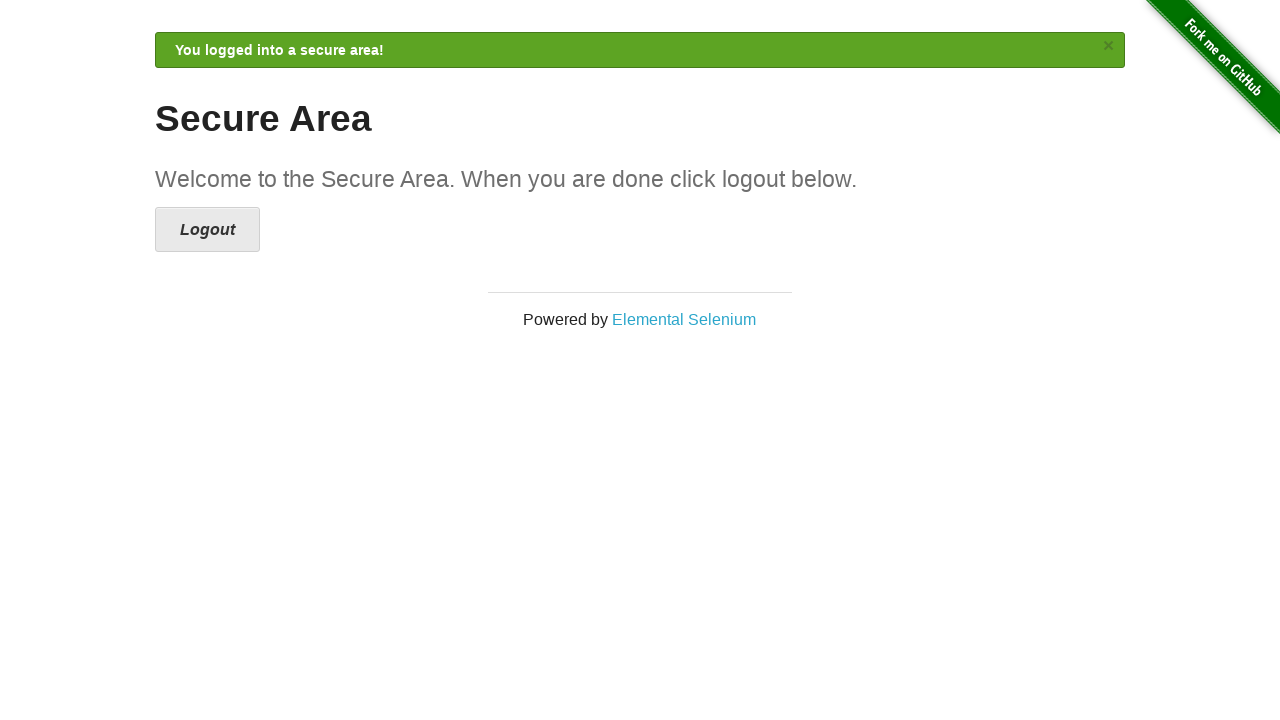

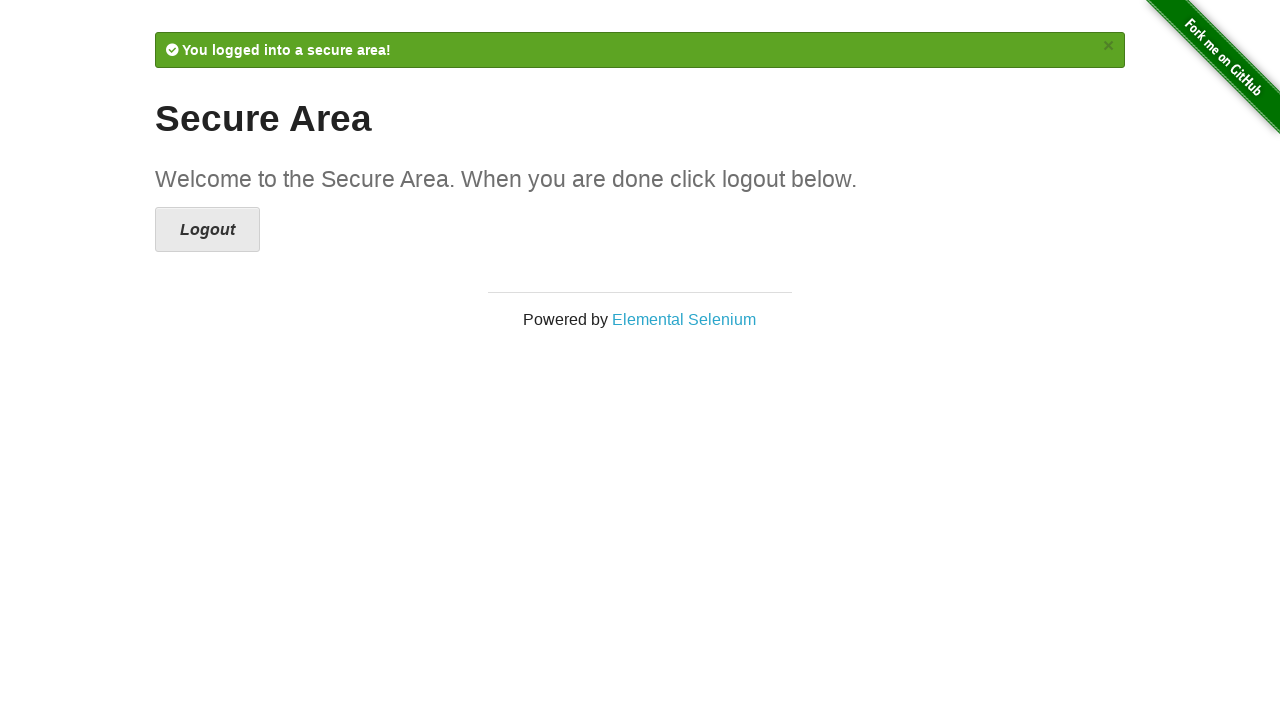